Navigates to the Angular app demo page and clicks the library button in the navigation

Starting URL: https://rahulshettyacademy.com/angularAppdemo

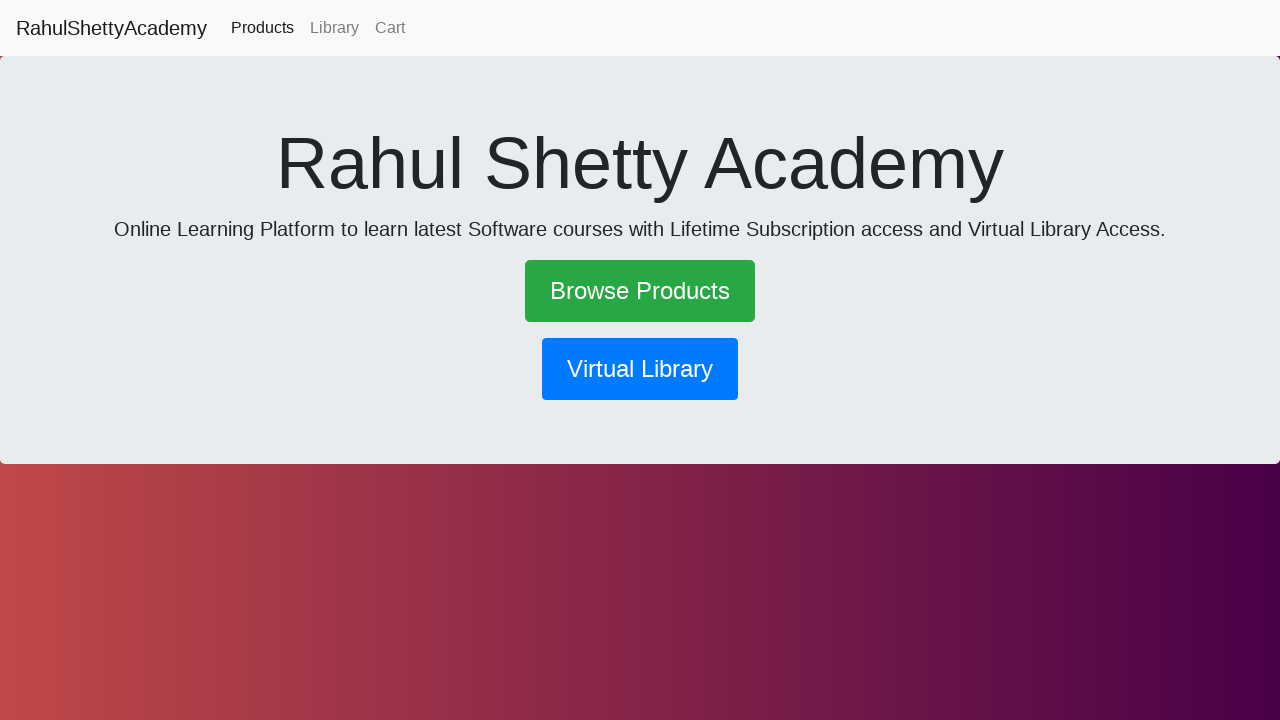

Navigated to Angular app demo page
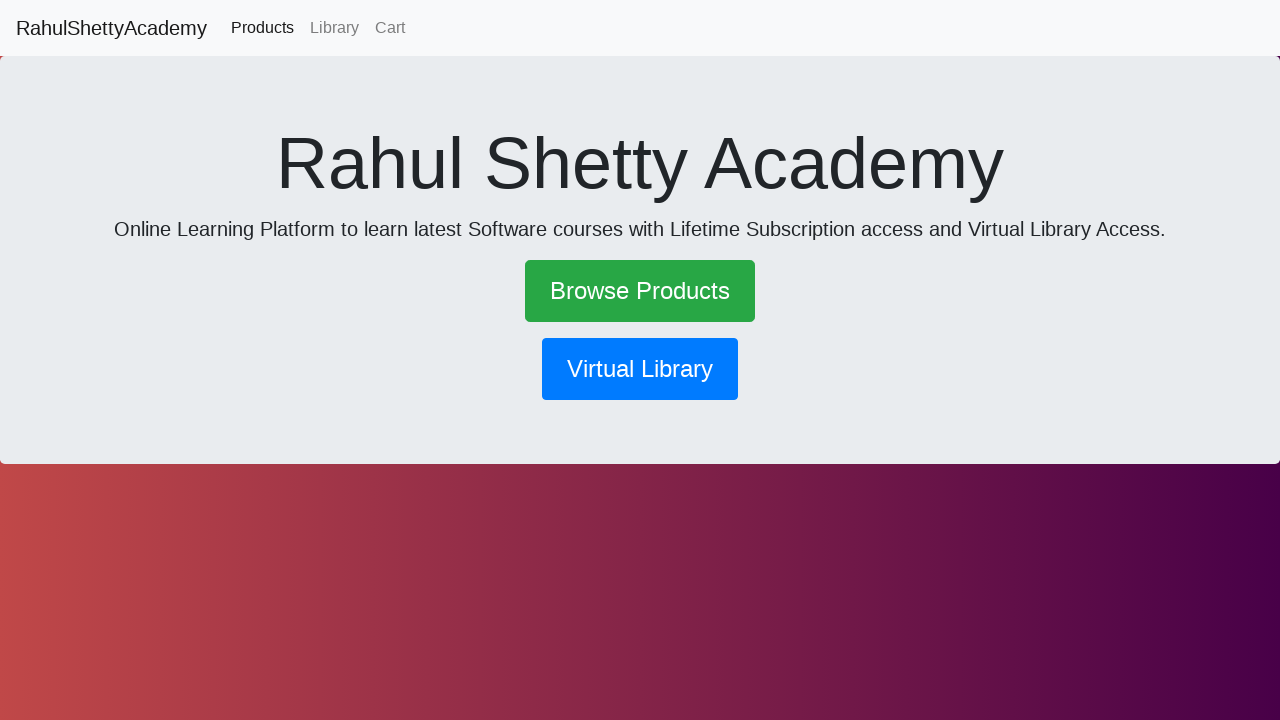

Clicked the library button in the navigation at (640, 369) on button[routerlink*='library']
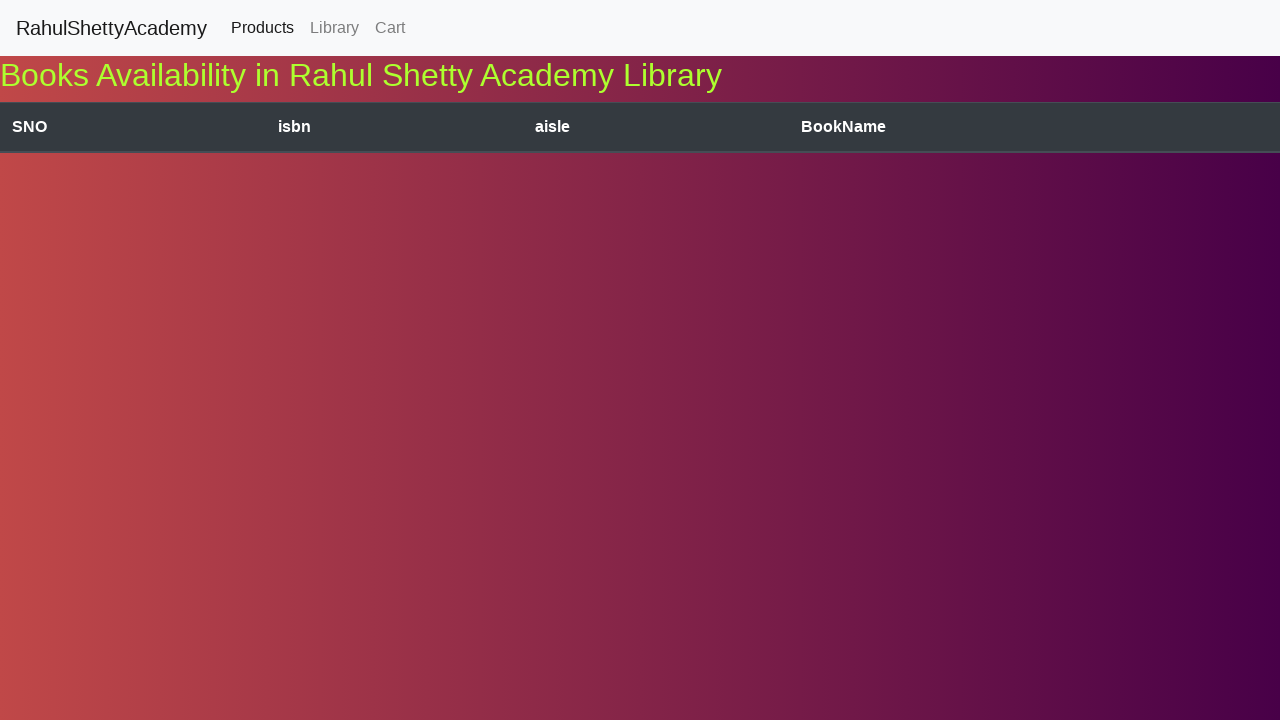

Network activity completed and page reached idle state
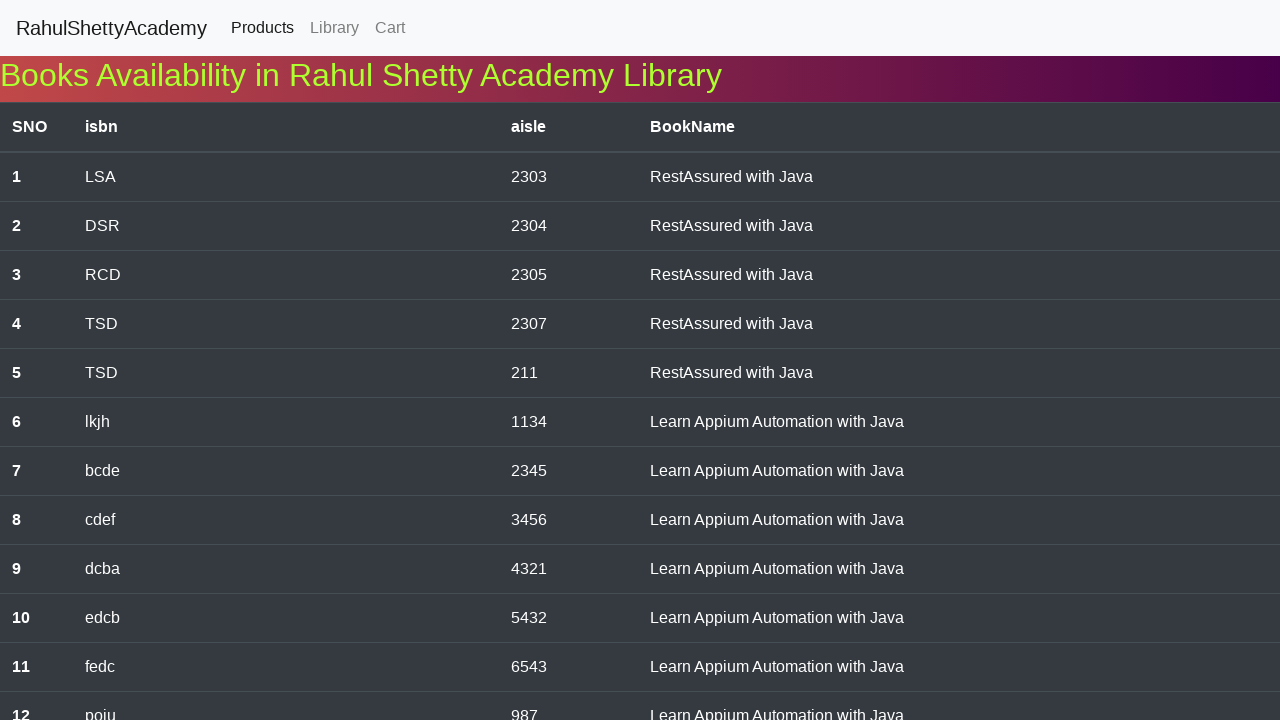

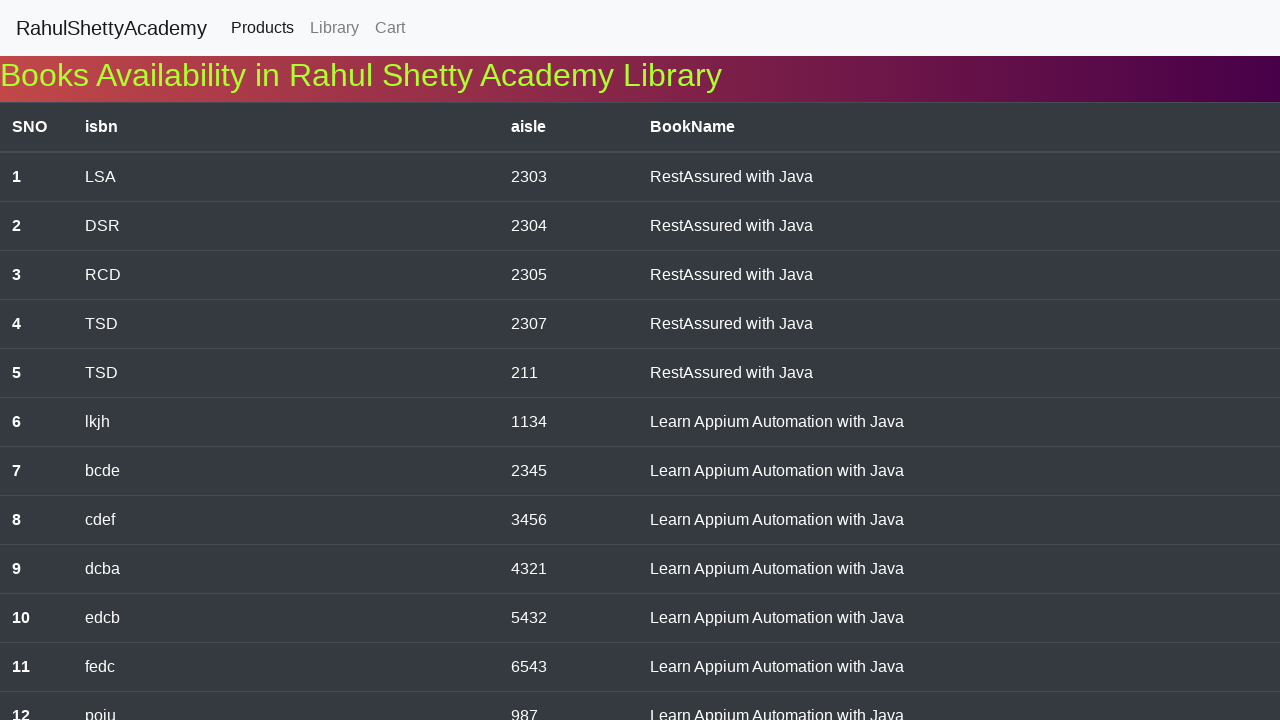